Tests various UI interactions including hiding/showing text boxes, handling alert popups, mouse hover actions, and iframe navigation

Starting URL: https://rahulshettyacademy.com/AutomationPractice/

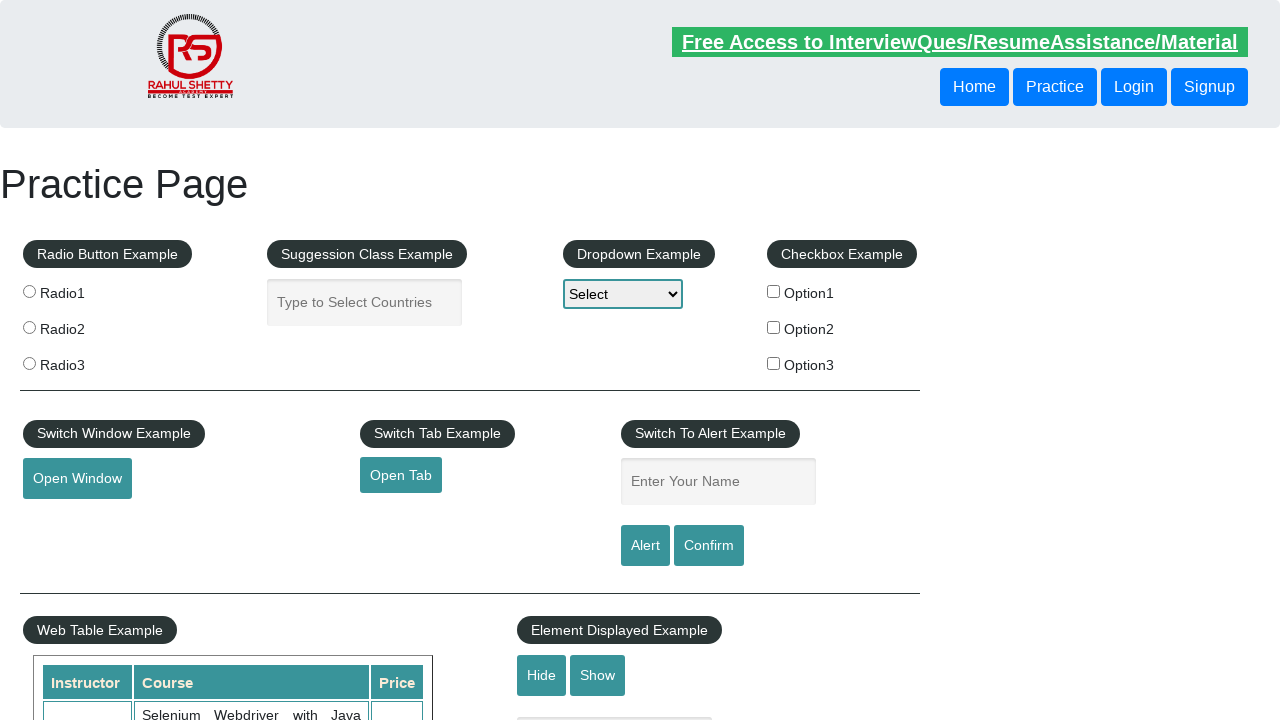

Verified text box is visible initially
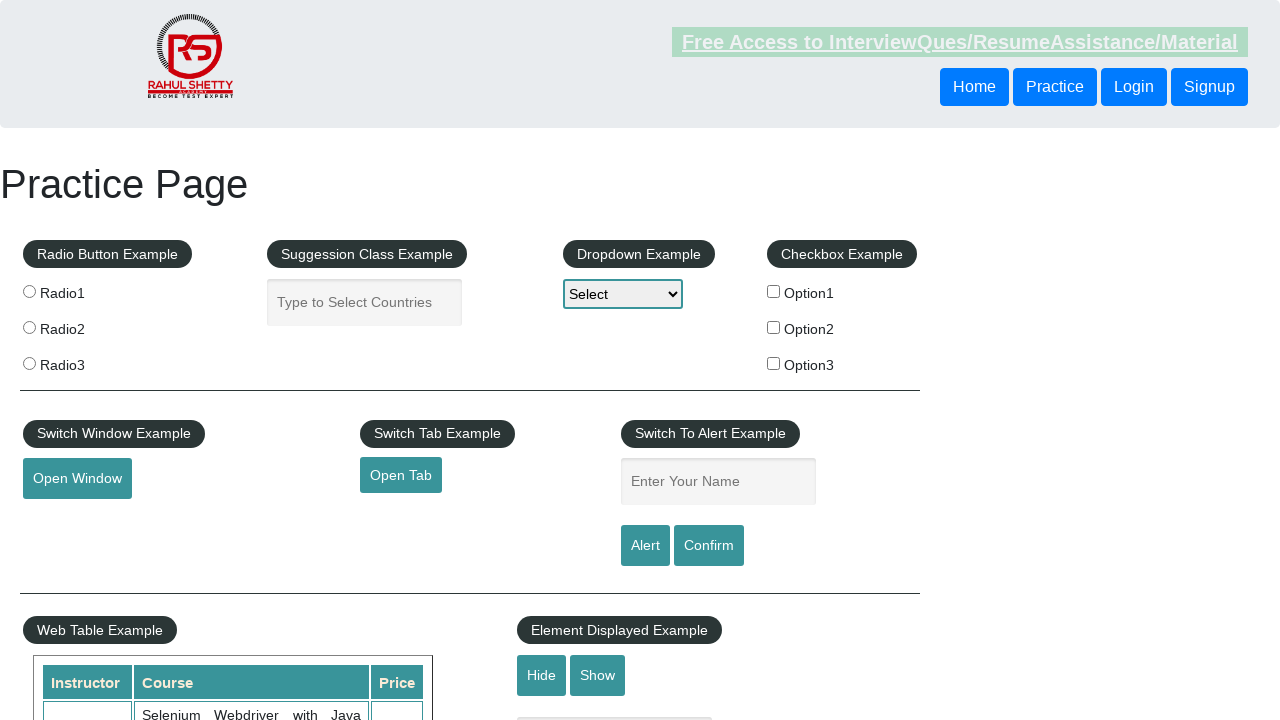

Clicked hide button to hide text box at (542, 675) on #hide-textbox
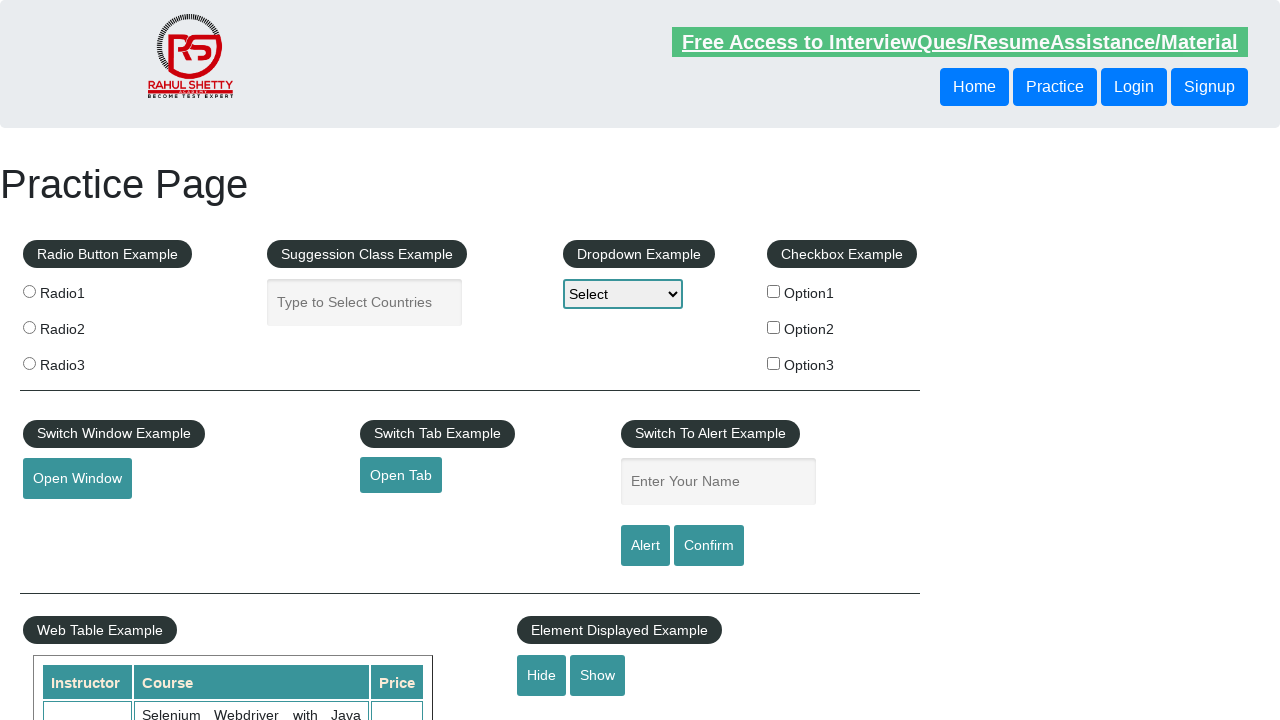

Verified text box is now hidden
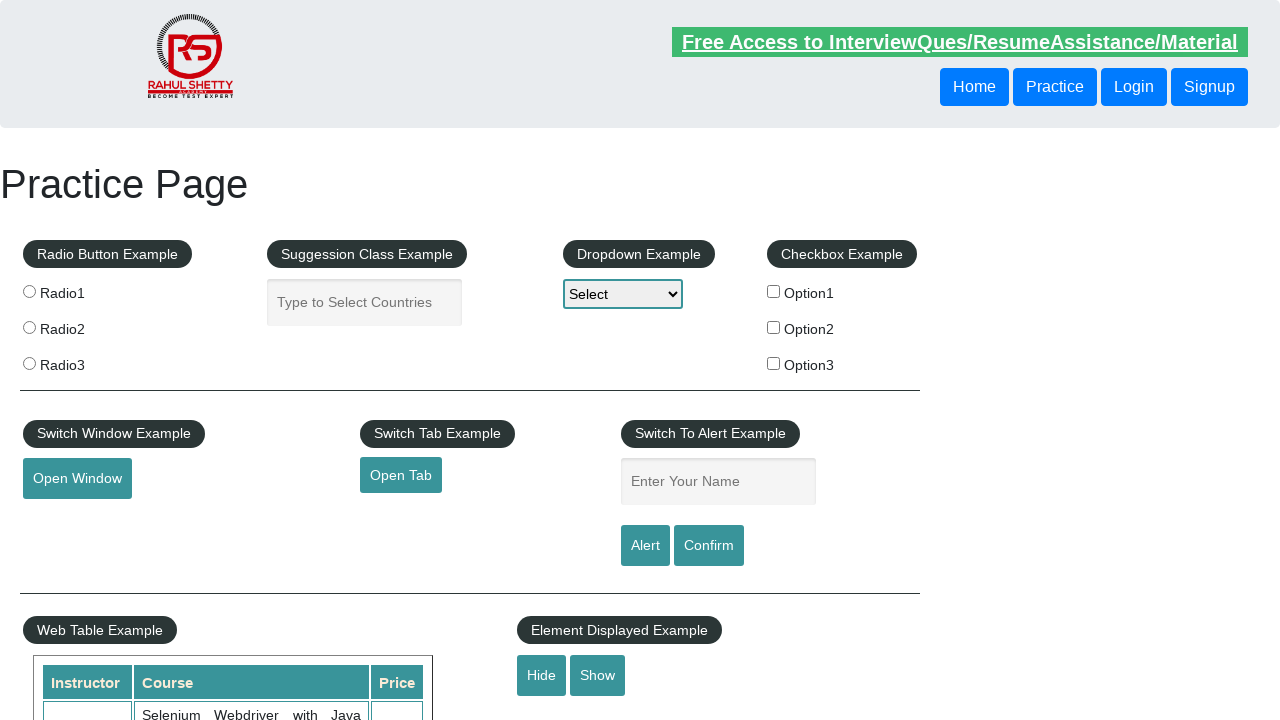

Set up dialog handler to accept alerts
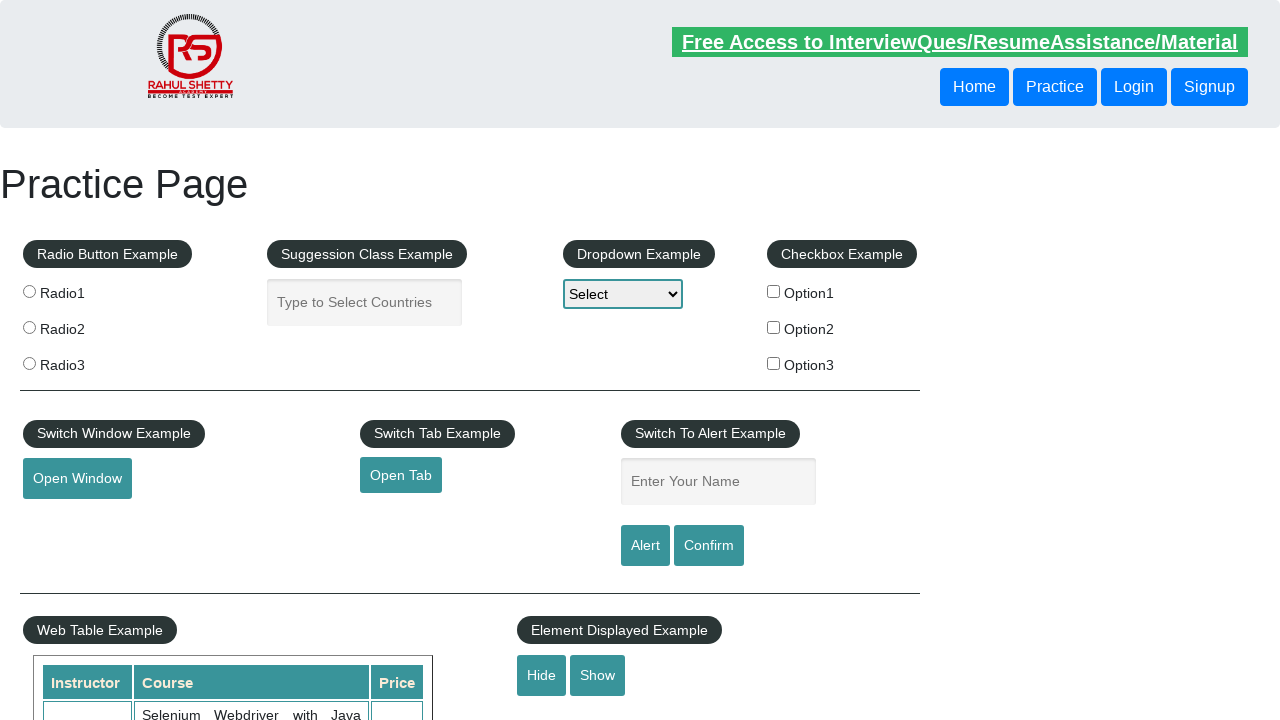

Clicked alert button to trigger popup at (645, 546) on #alertbtn
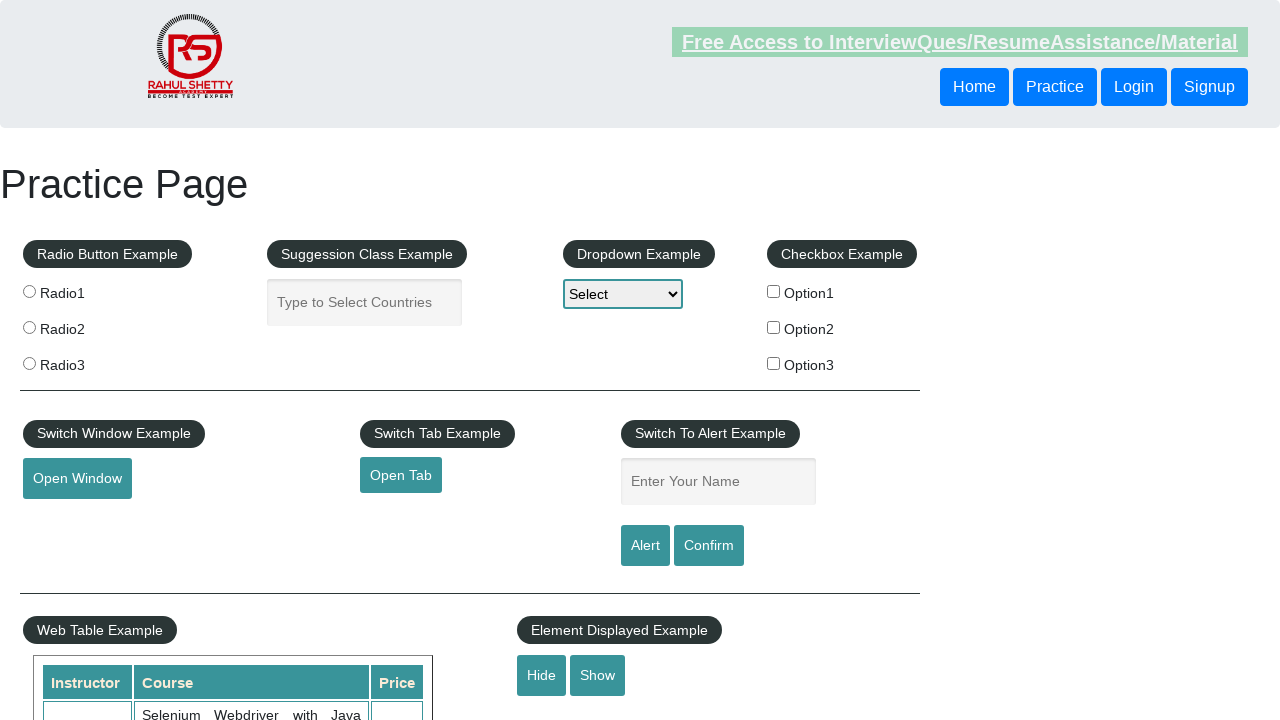

Hovered mouse over element to reveal menu at (83, 361) on #mousehover
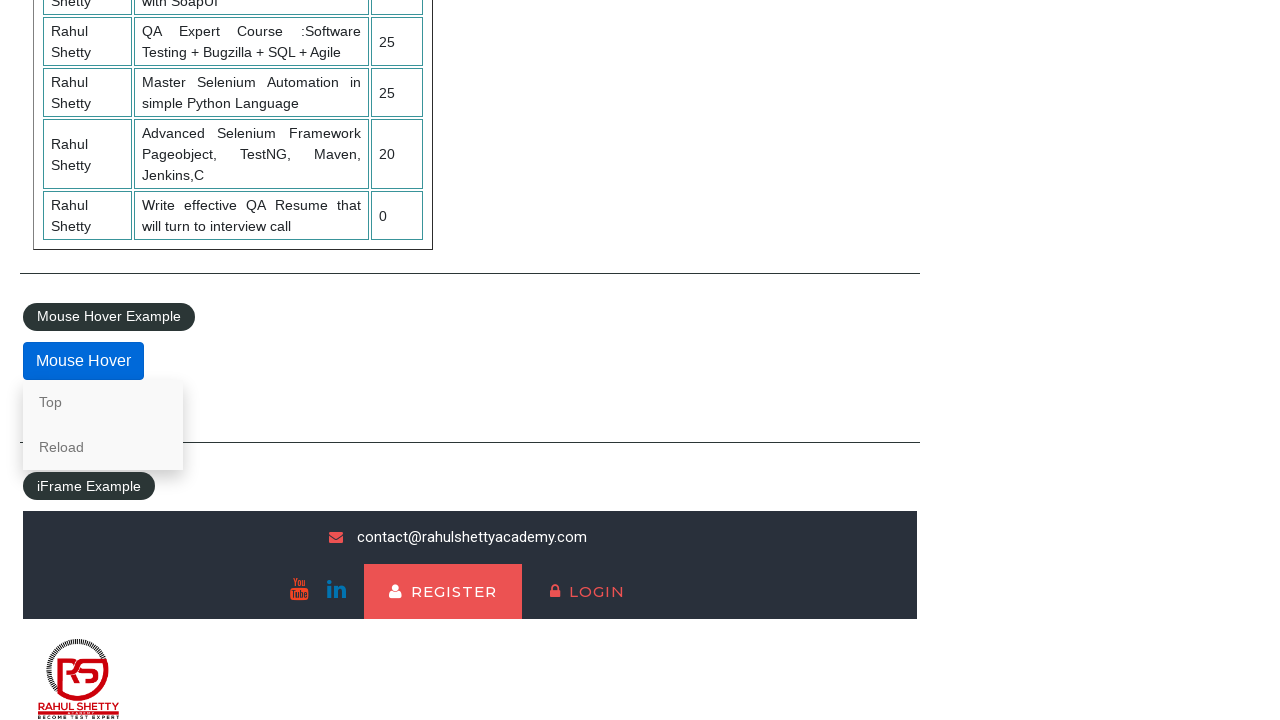

Clicked 'Top' link from hover menu at (103, 402) on internal:role=link[name="Top"i]
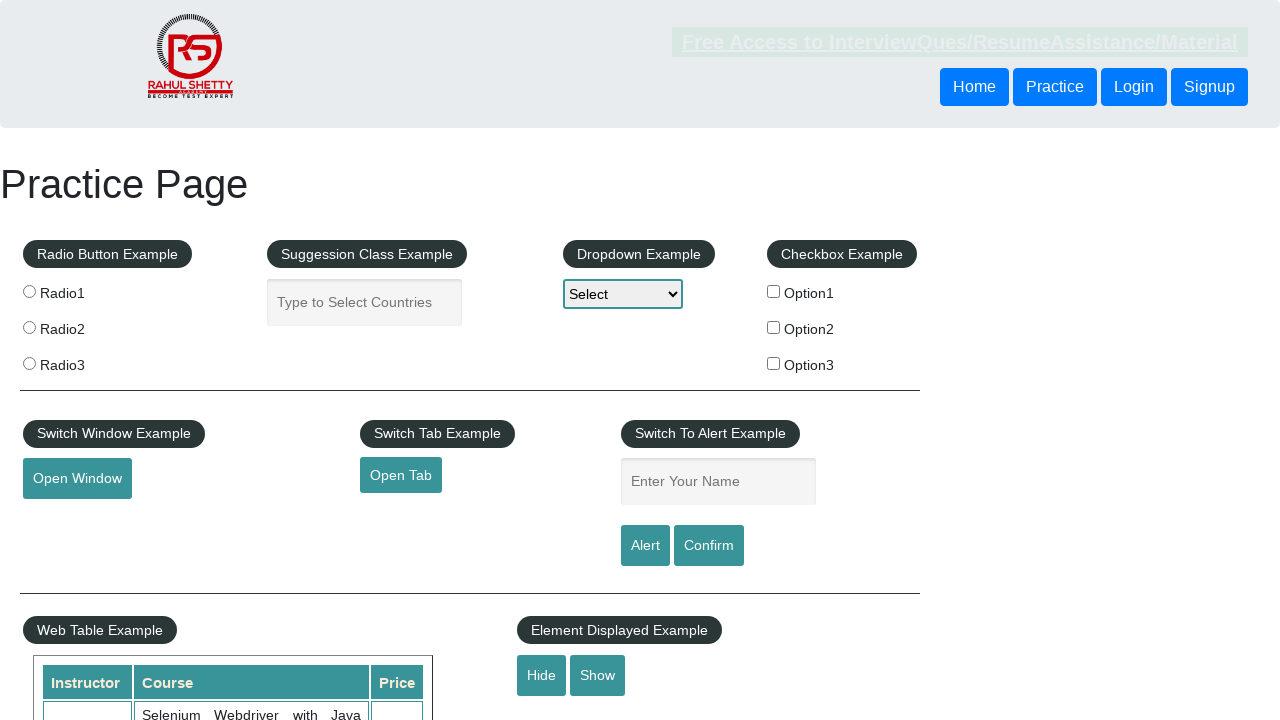

Located courses iframe
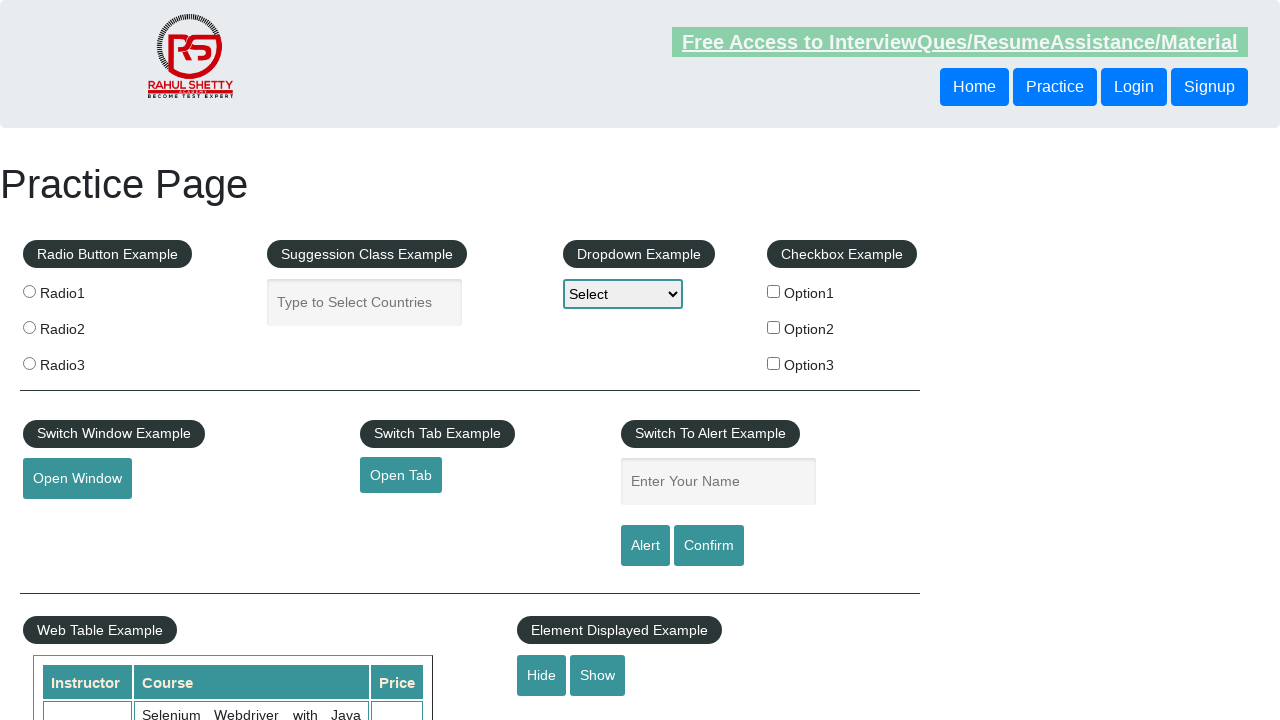

Clicked lifetime access link within iframe at (307, 360) on #courses-iframe >> internal:control=enter-frame >> li a[href*="lifetime-access"]
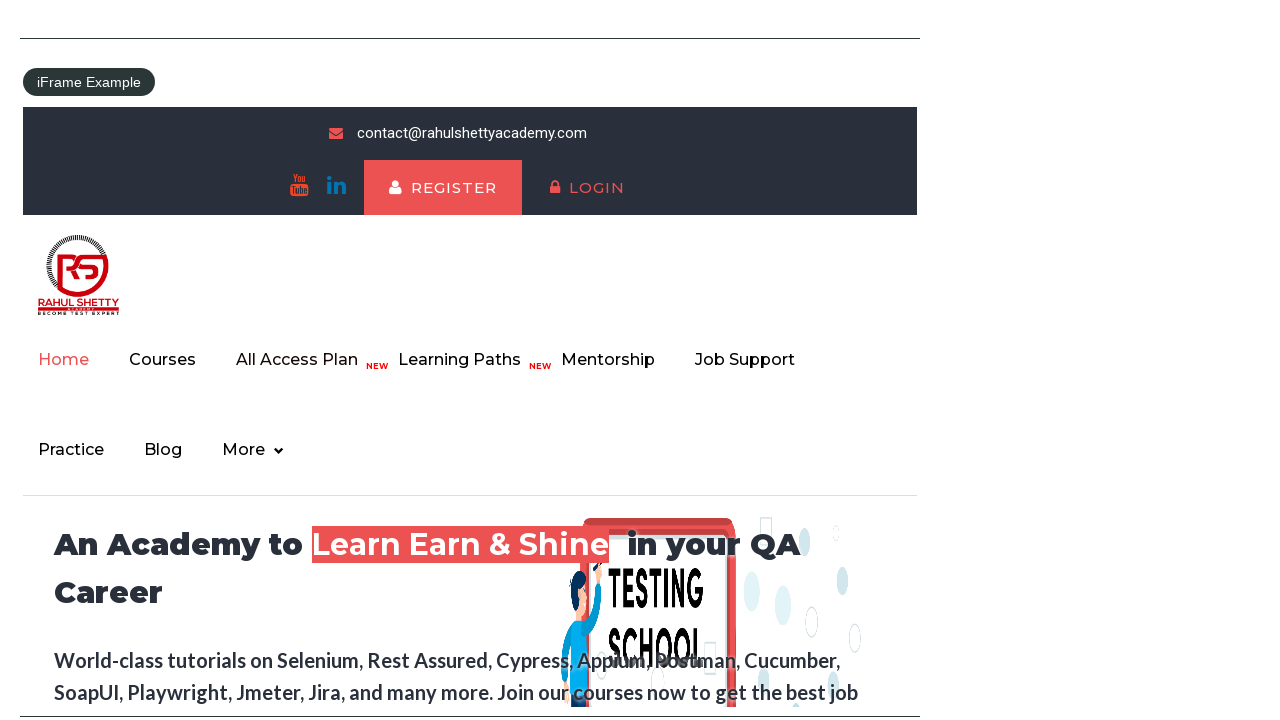

Waited for and verified user subscription text is present
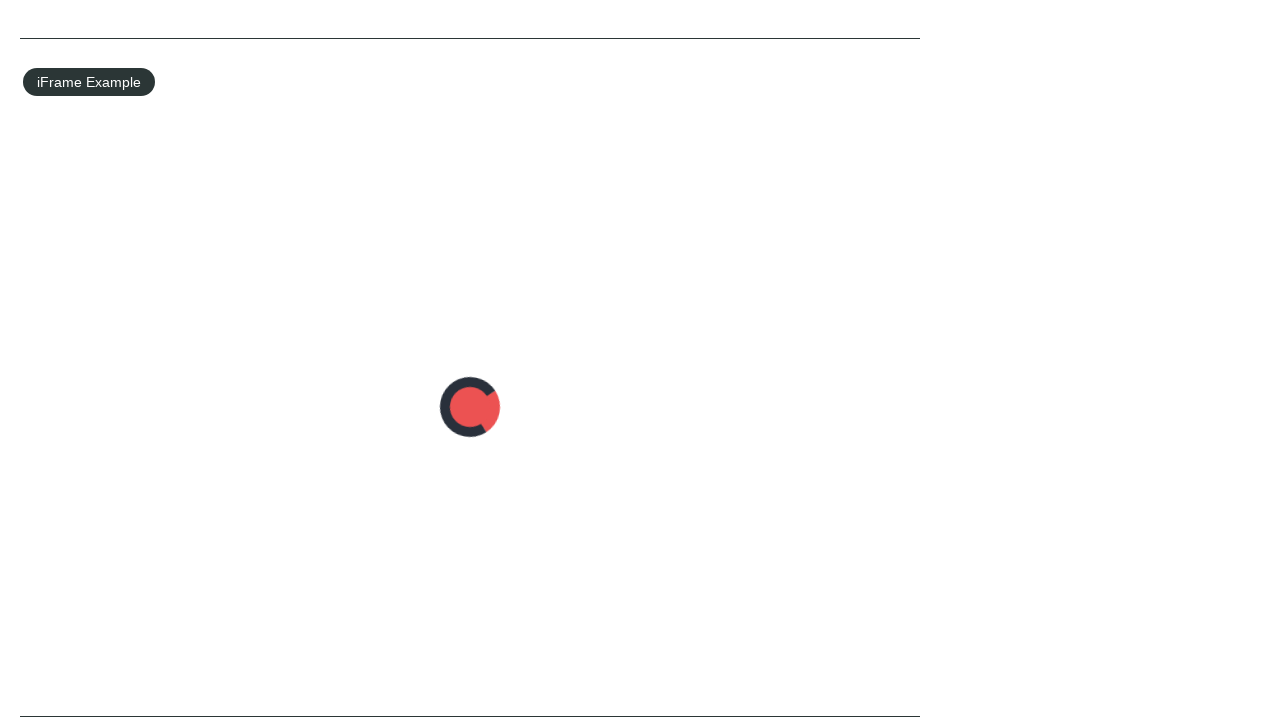

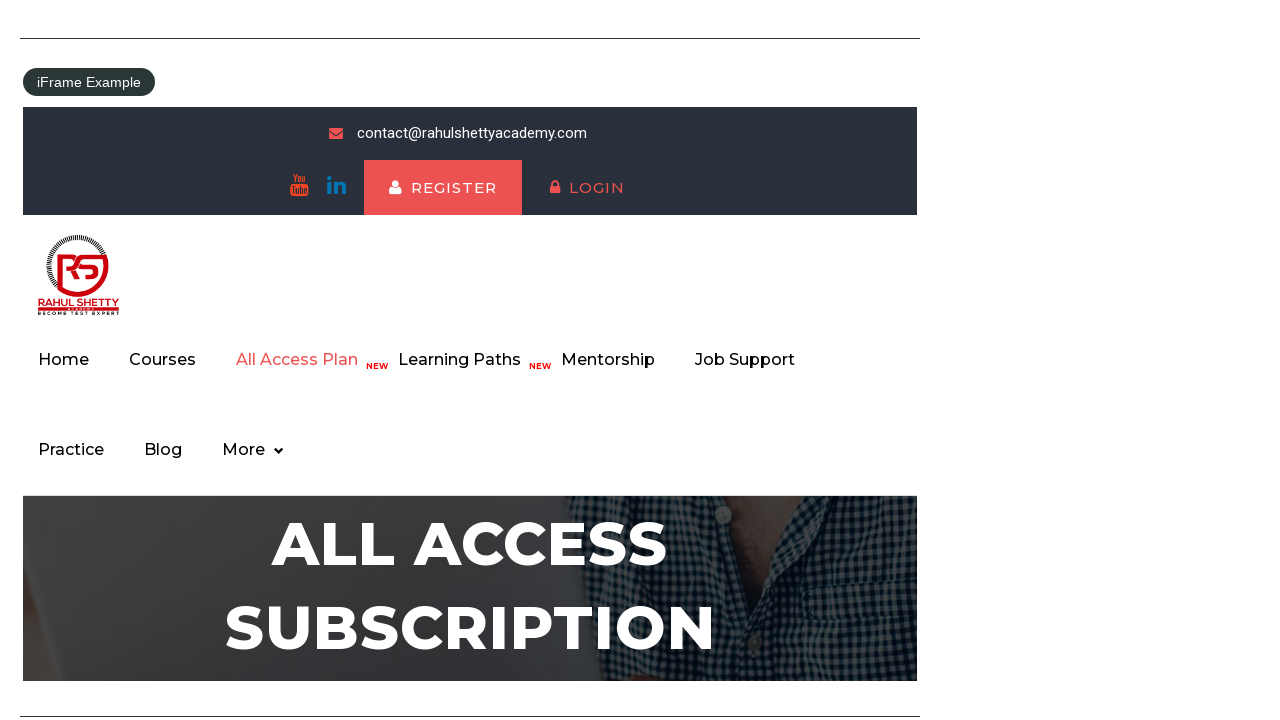